Tests file upload functionality by injecting a file path into the upload form field and submitting it

Starting URL: http://the-internet.herokuapp.com/upload

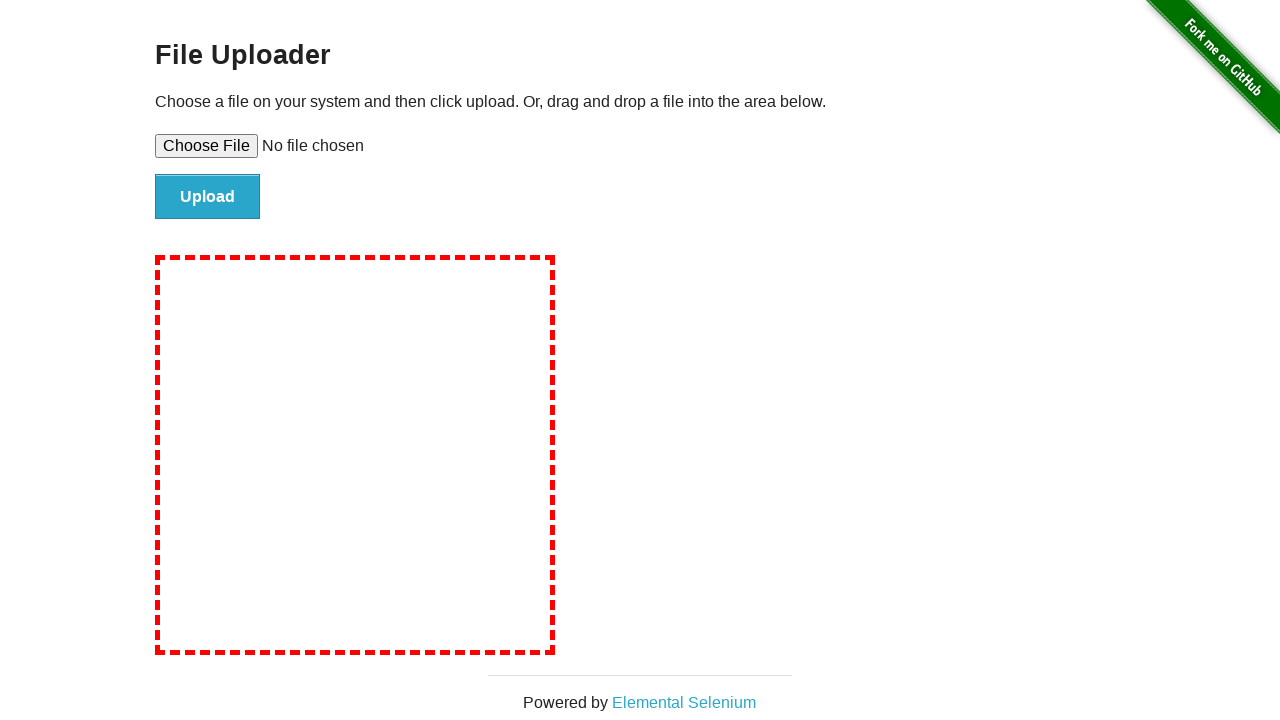

Created temporary test file for upload
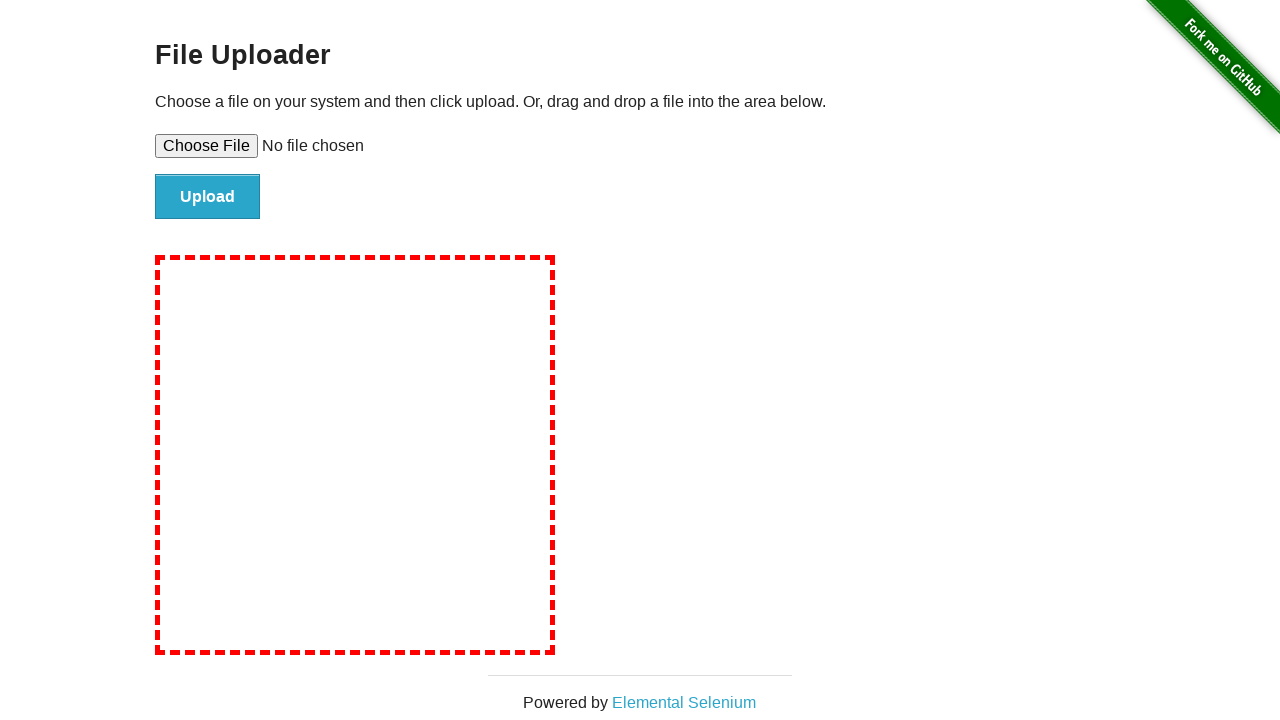

Set file path in upload input field
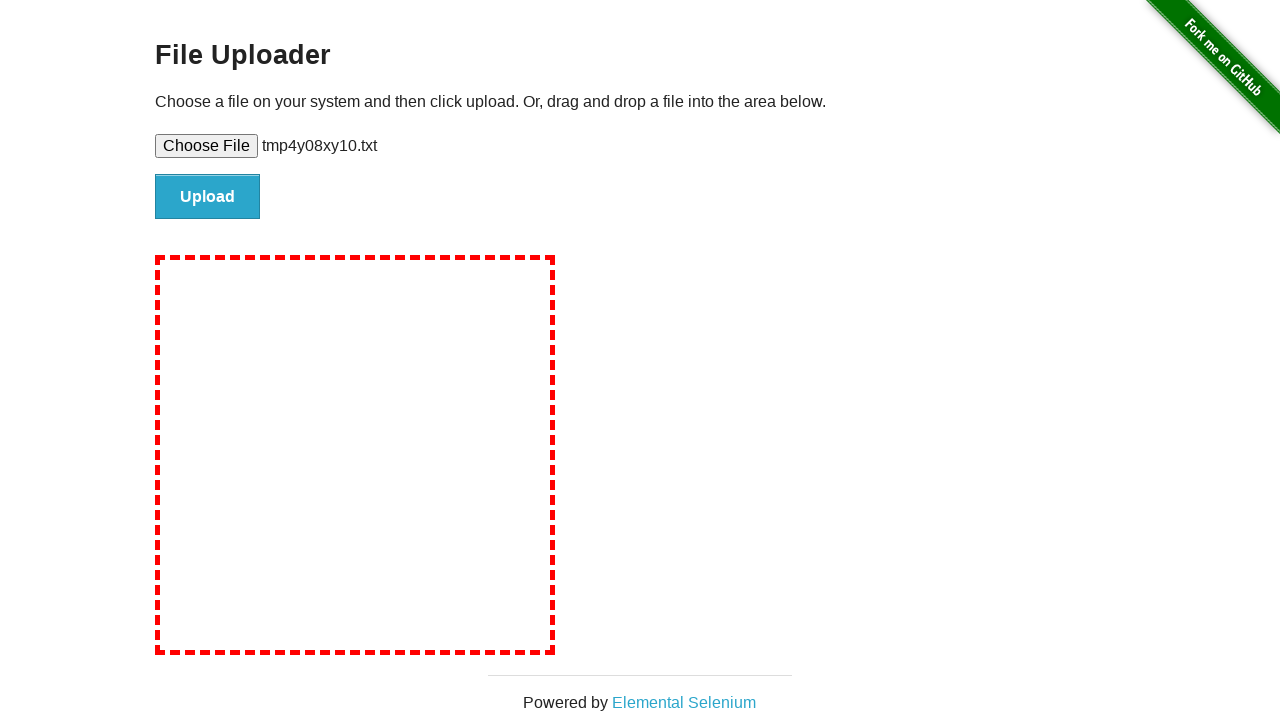

Clicked submit button to upload file at (208, 197) on #file-submit
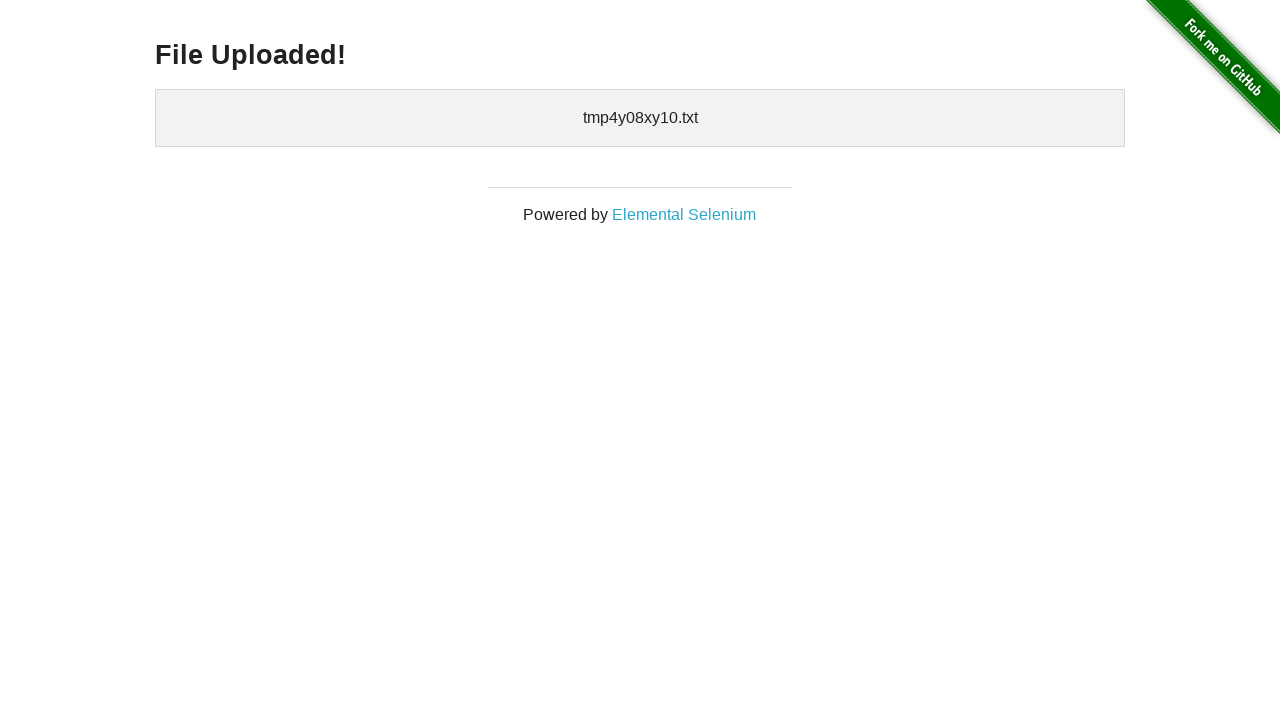

Uploaded file displayed on page
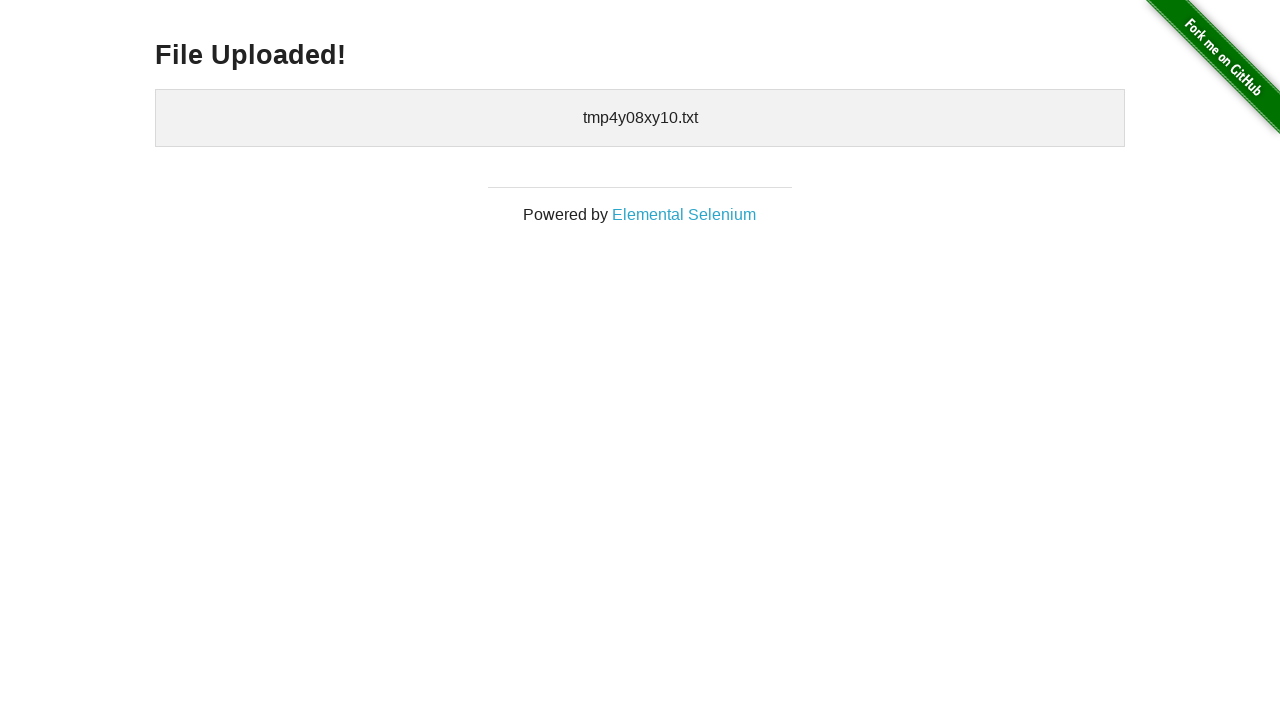

Cleaned up temporary file
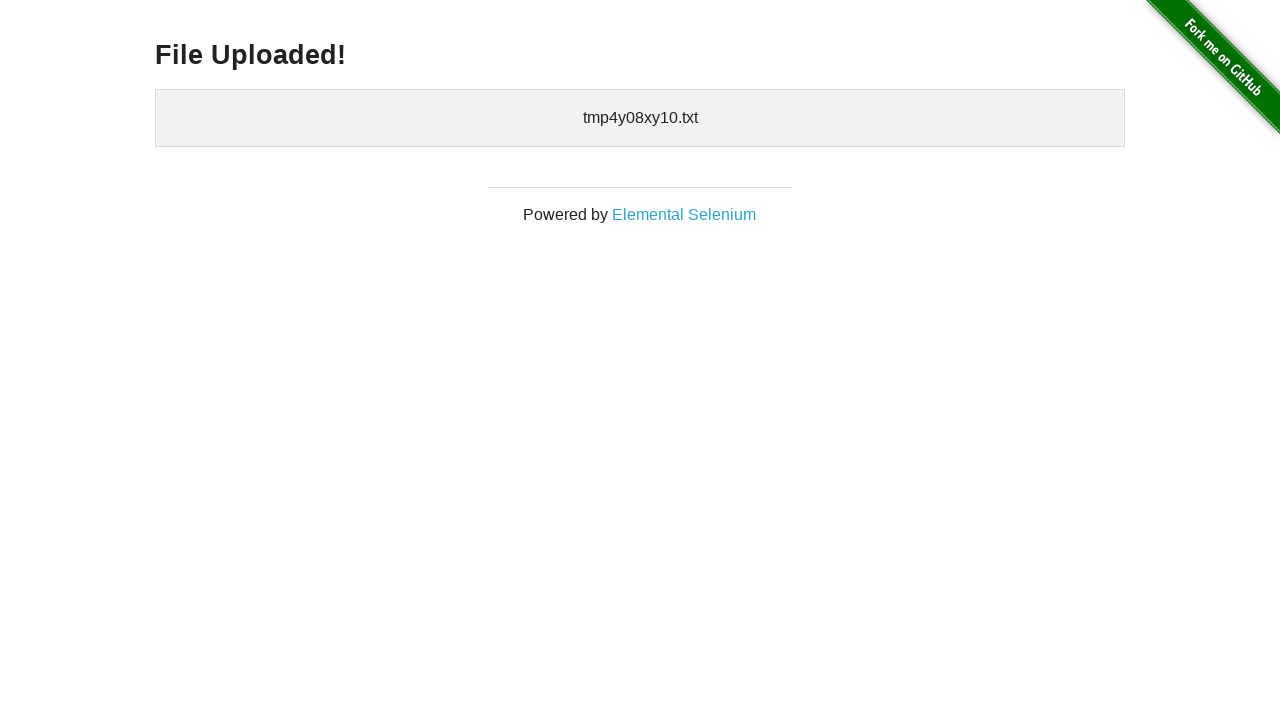

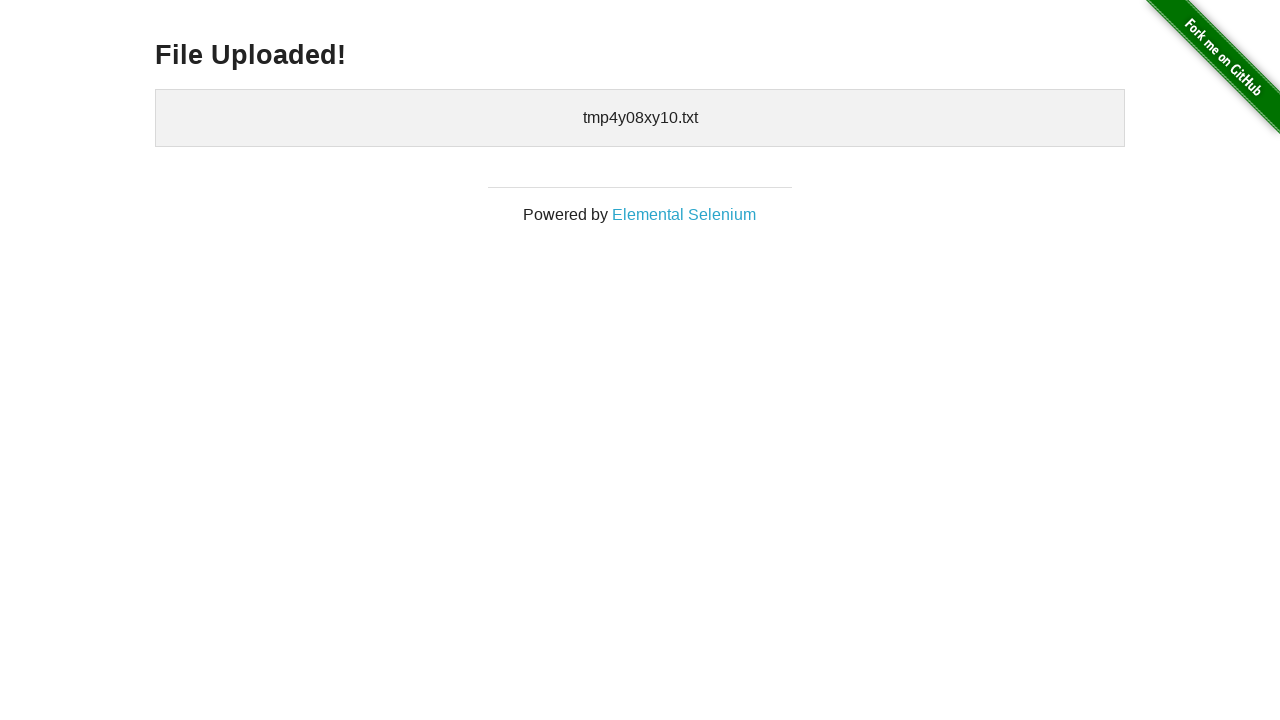